Navigates to the Automation Practice page and verifies that the SoapUI link element is present and accessible on the page.

Starting URL: https://rahulshettyacademy.com/AutomationPractice/

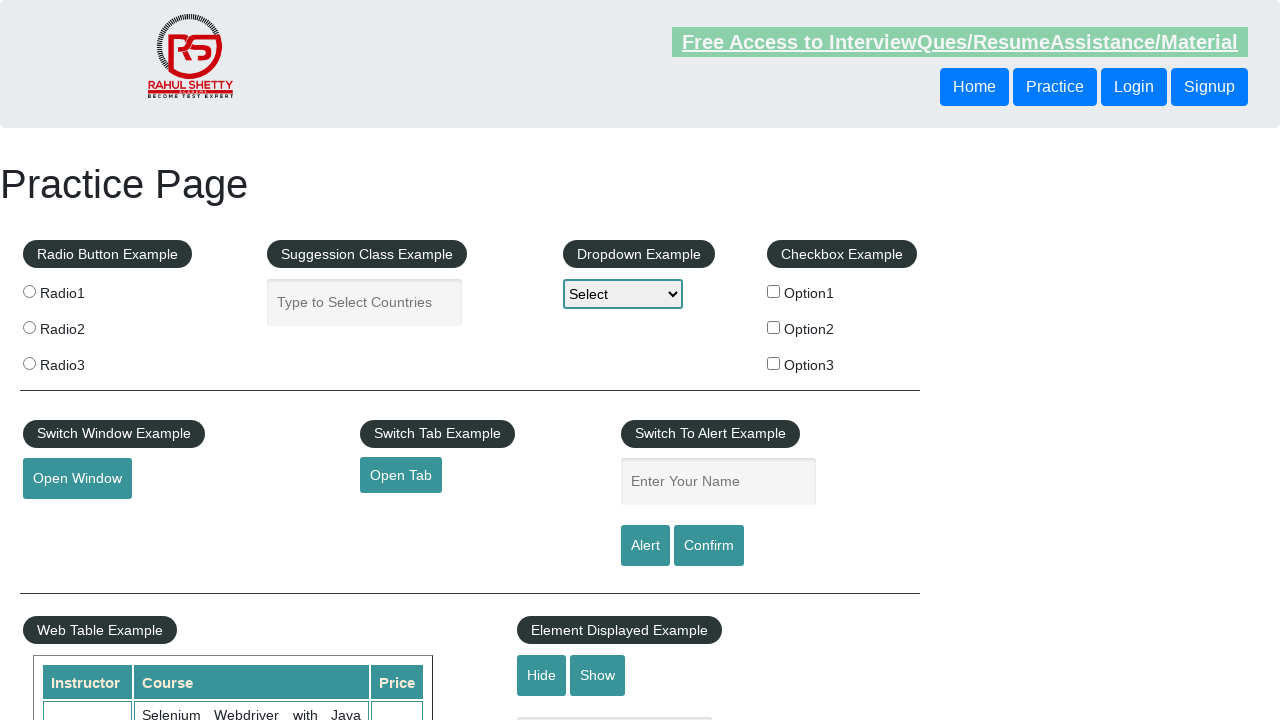

Navigated to Automation Practice page
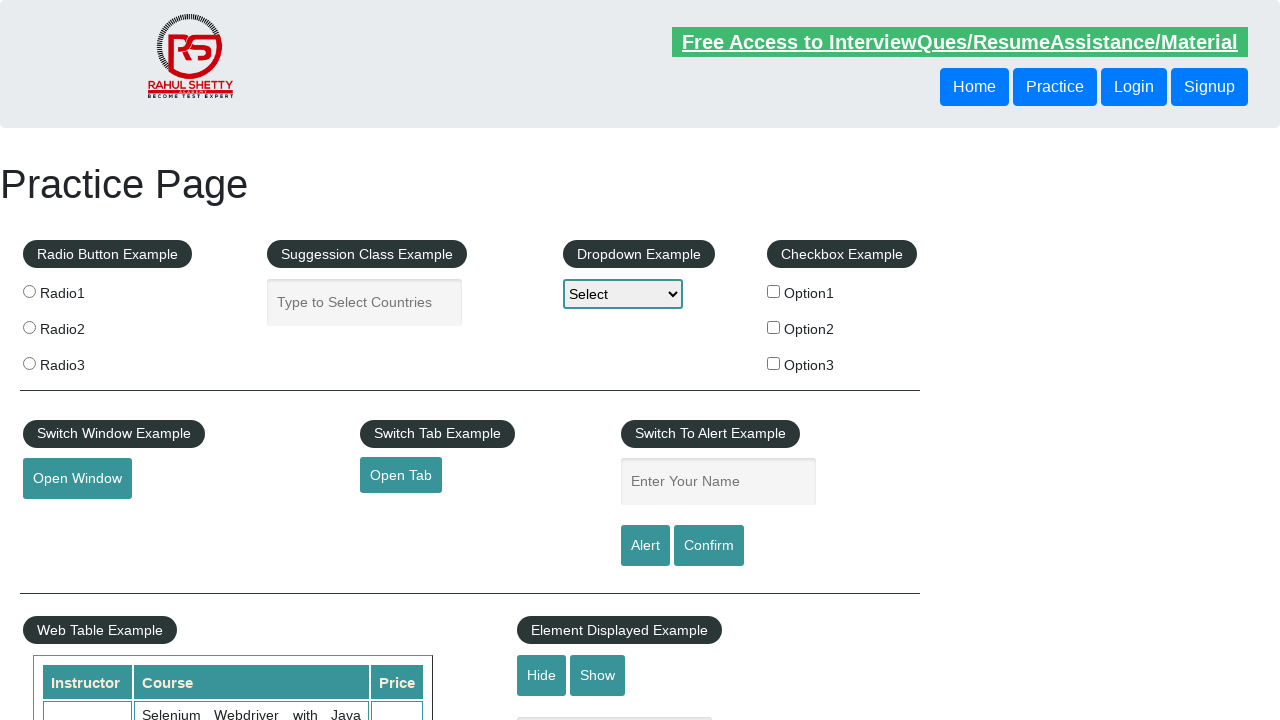

SoapUI link element became visible on the page
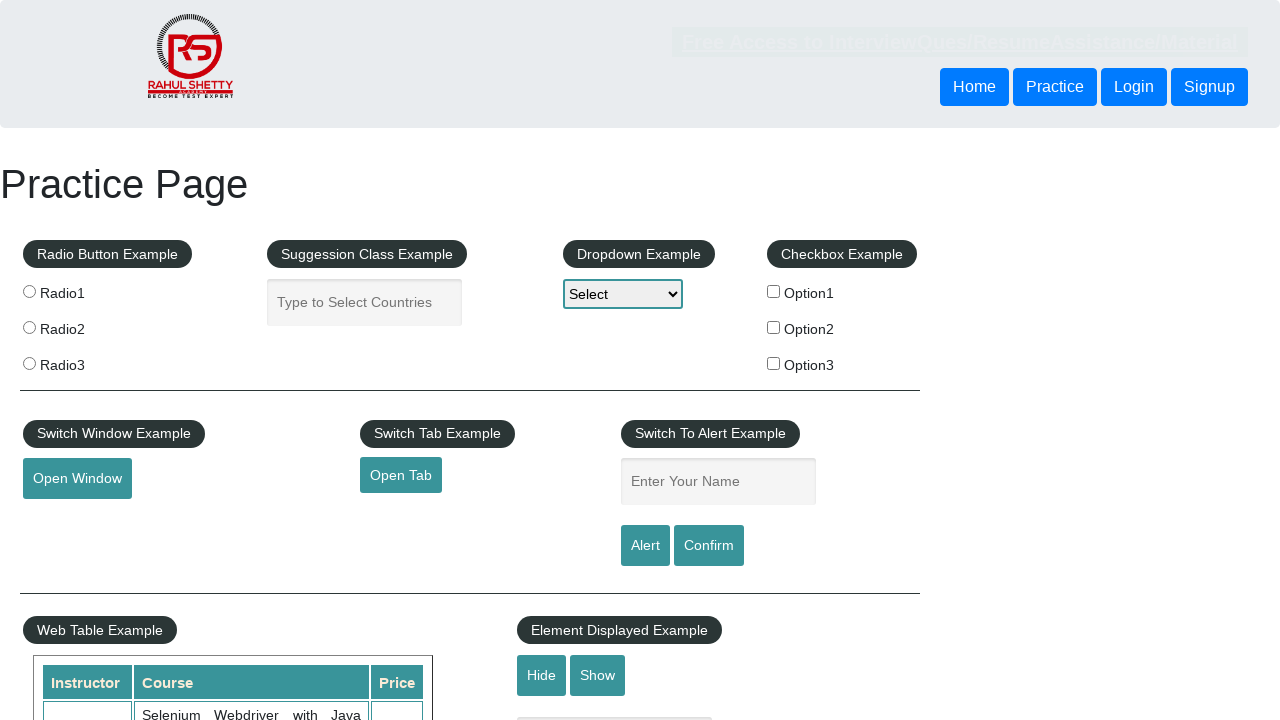

Retrieved href attribute from SoapUI link
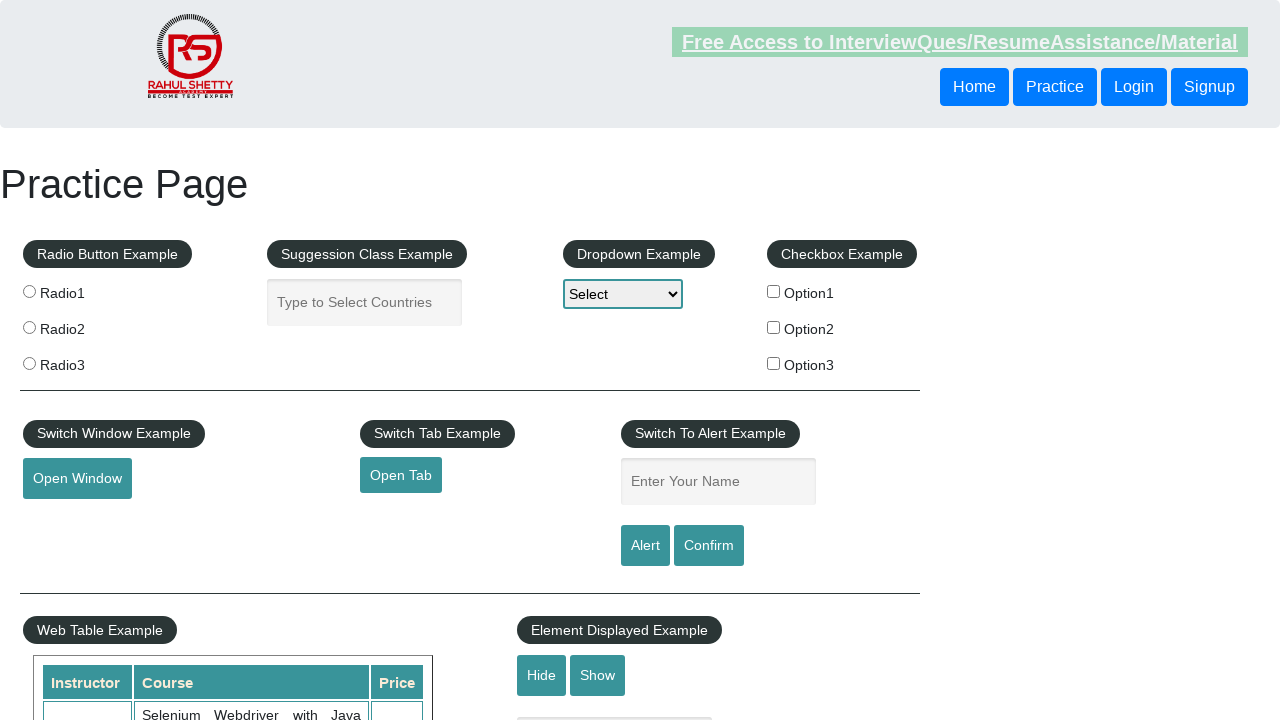

Verified SoapUI link has valid href attribute containing 'soapui'
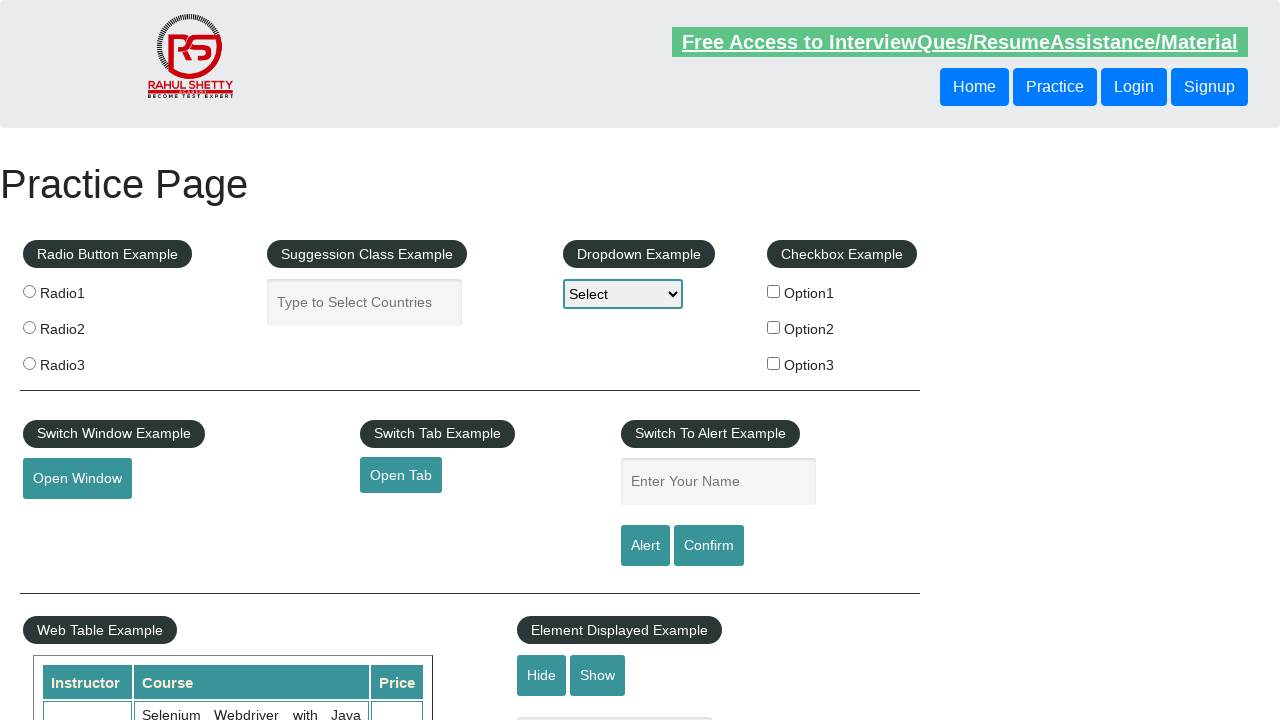

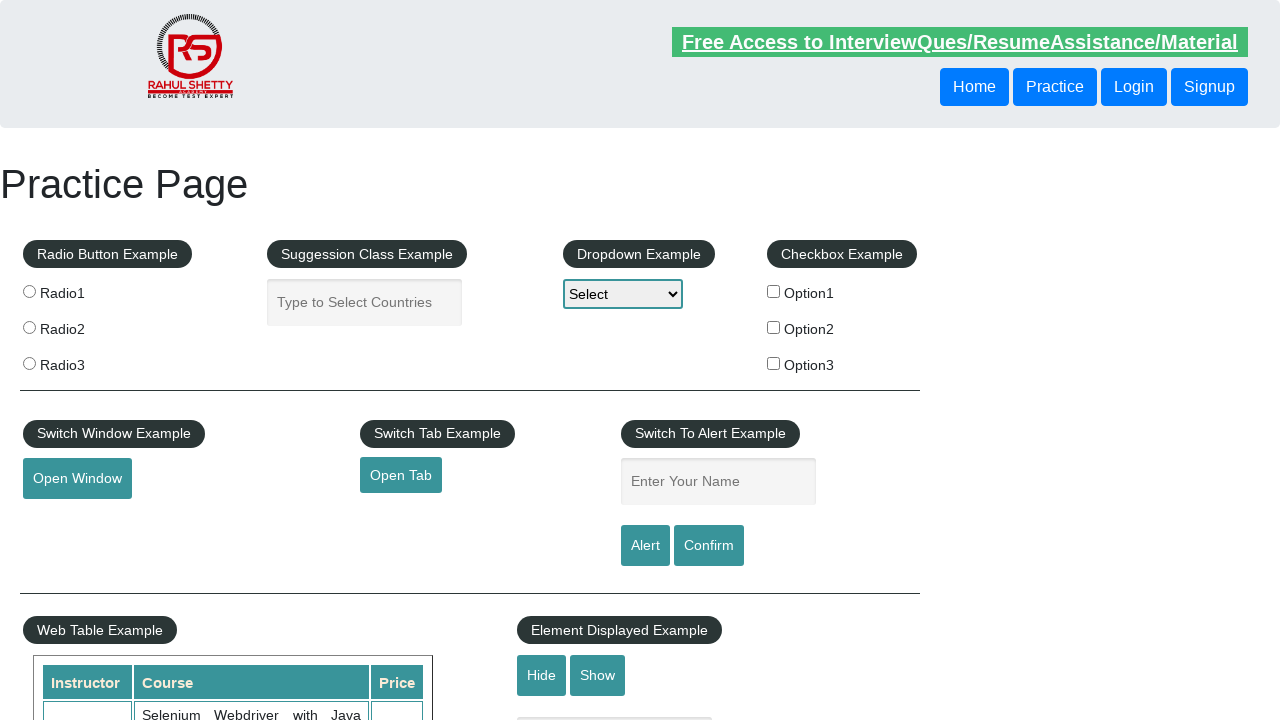